Tests the clear method functionality by entering text into a First Name input field and then clearing it

Starting URL: https://www.tutorialspoint.com/selenium/practice/selenium_automation_practice.php

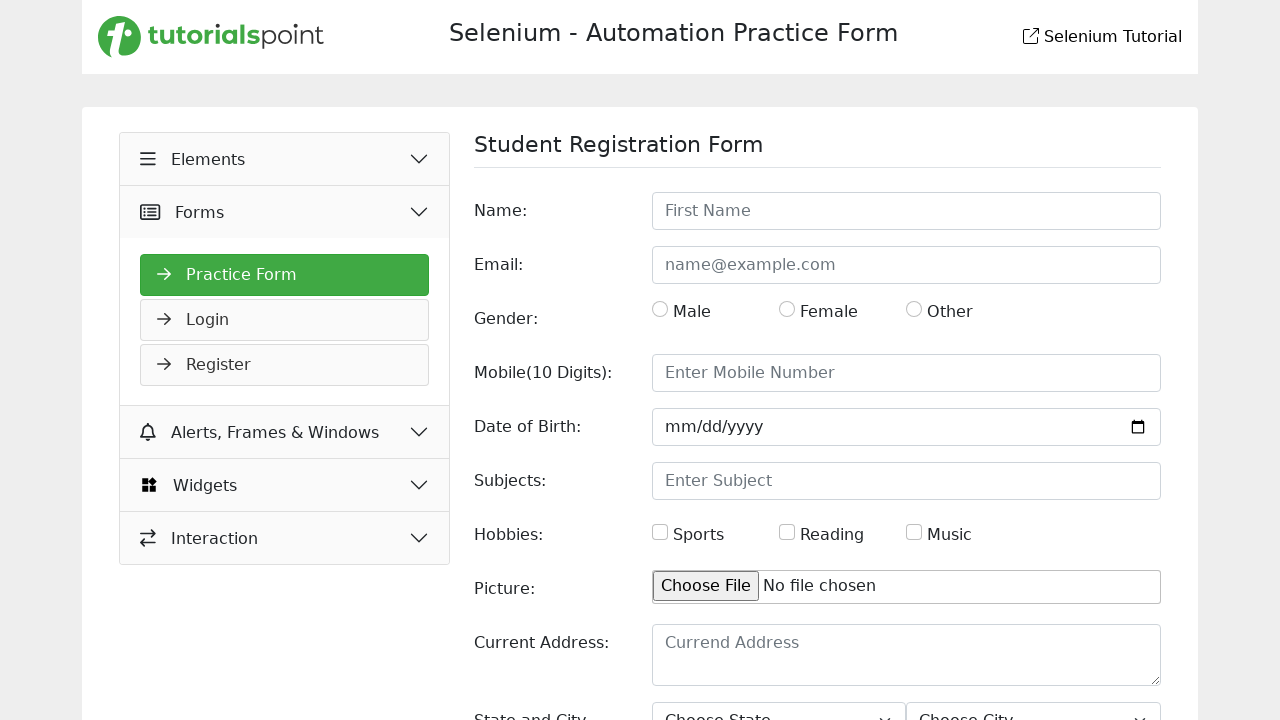

Entered 'Esrat' into First Name input field on input[placeholder='First Name']
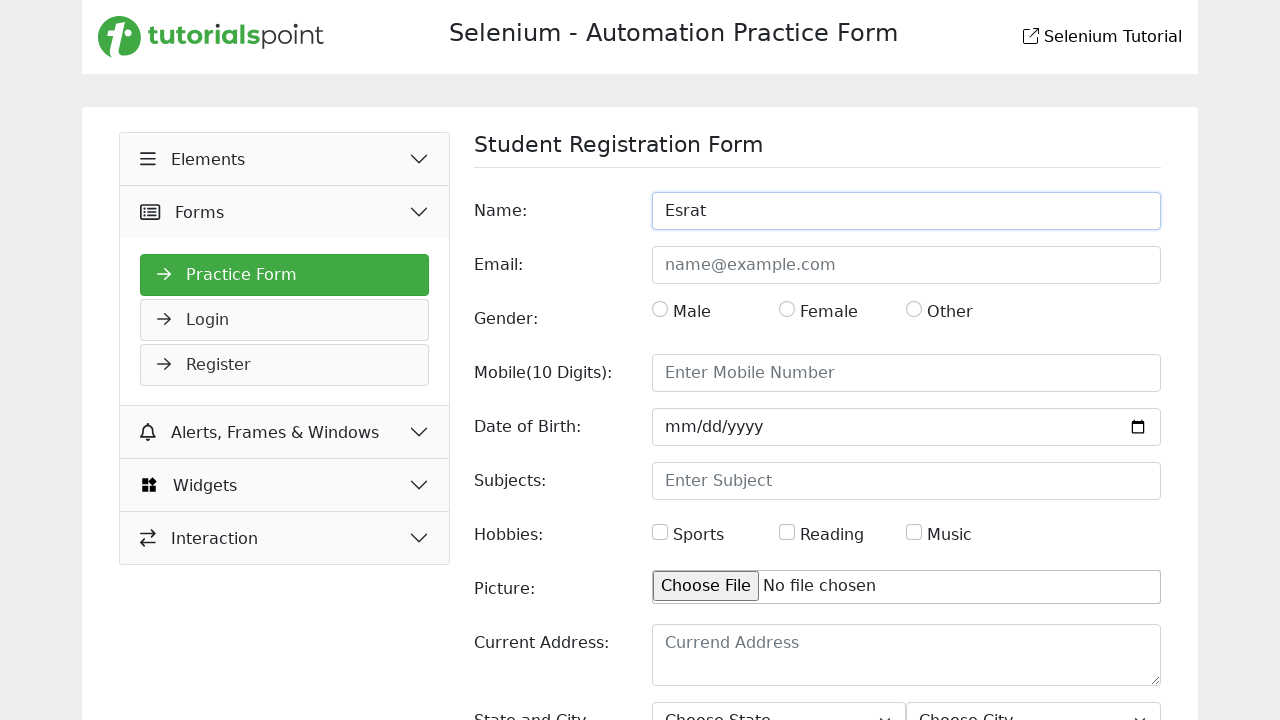

Cleared the First Name input field on input[placeholder='First Name']
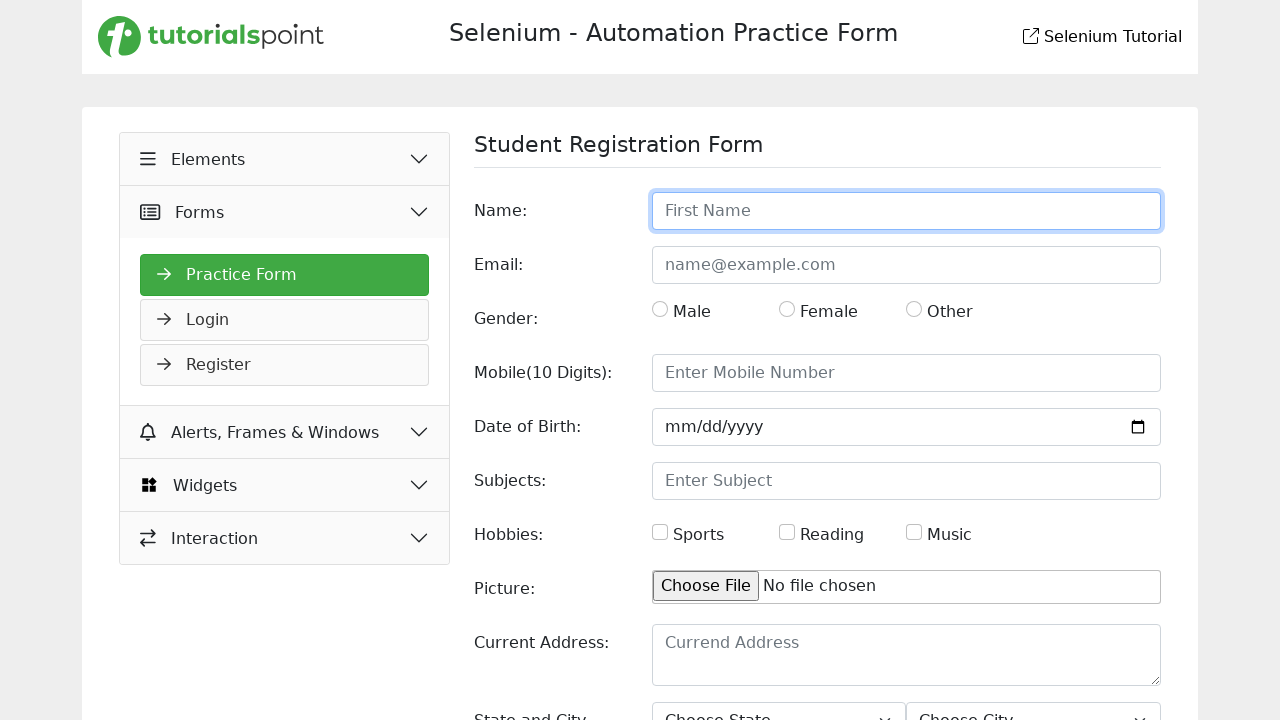

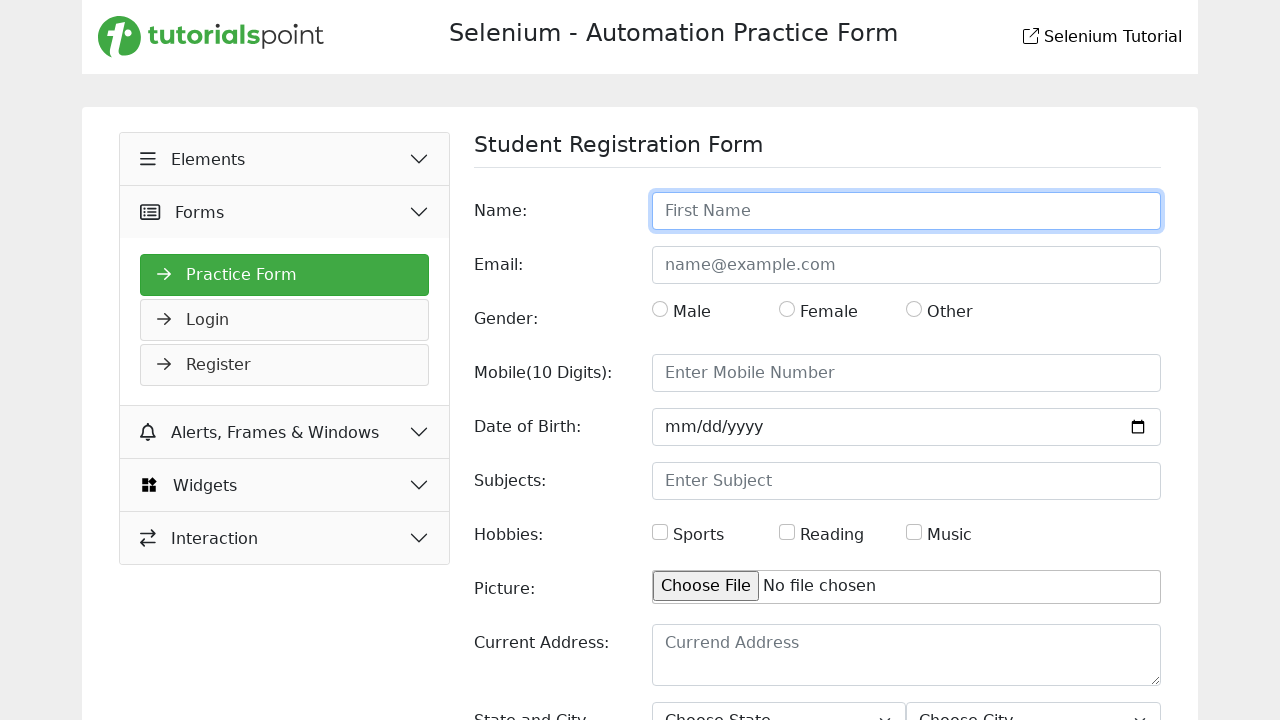